Clicks on the 'Phones' category link on the homepage

Starting URL: https://demoblaze.com/index.html

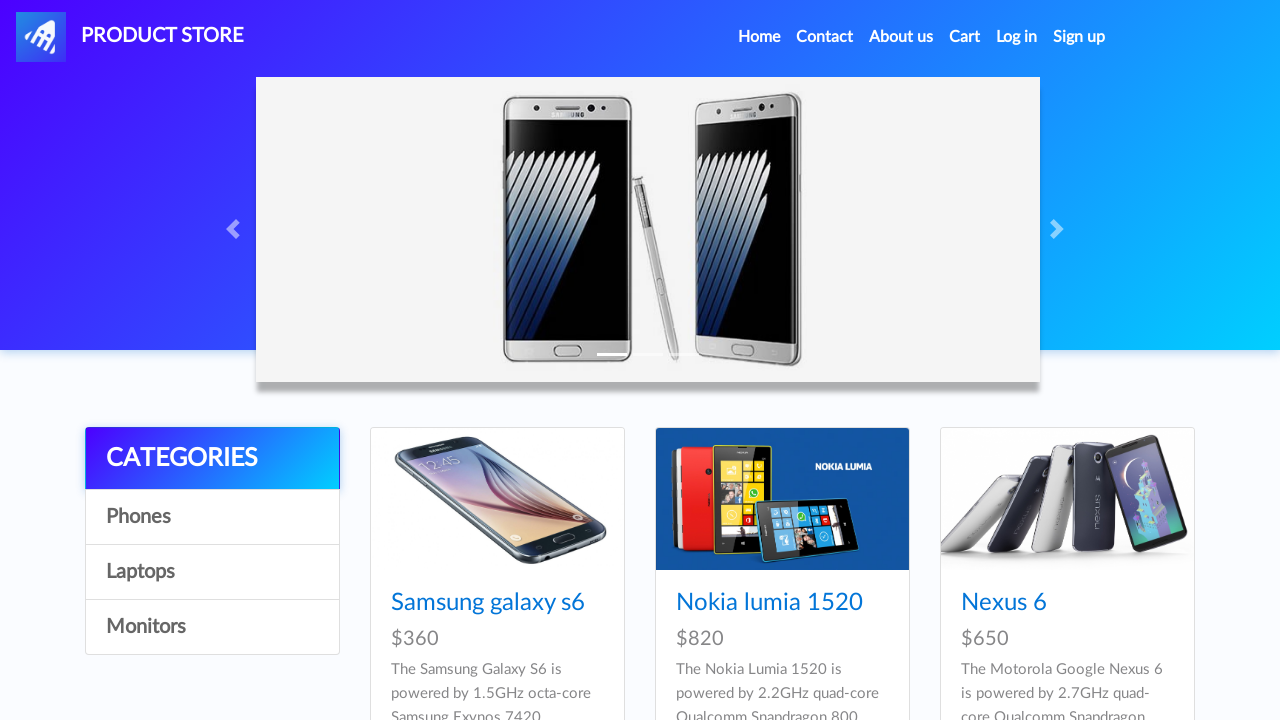

Clicked on the 'Phones' category link at (212, 517) on text=Phones
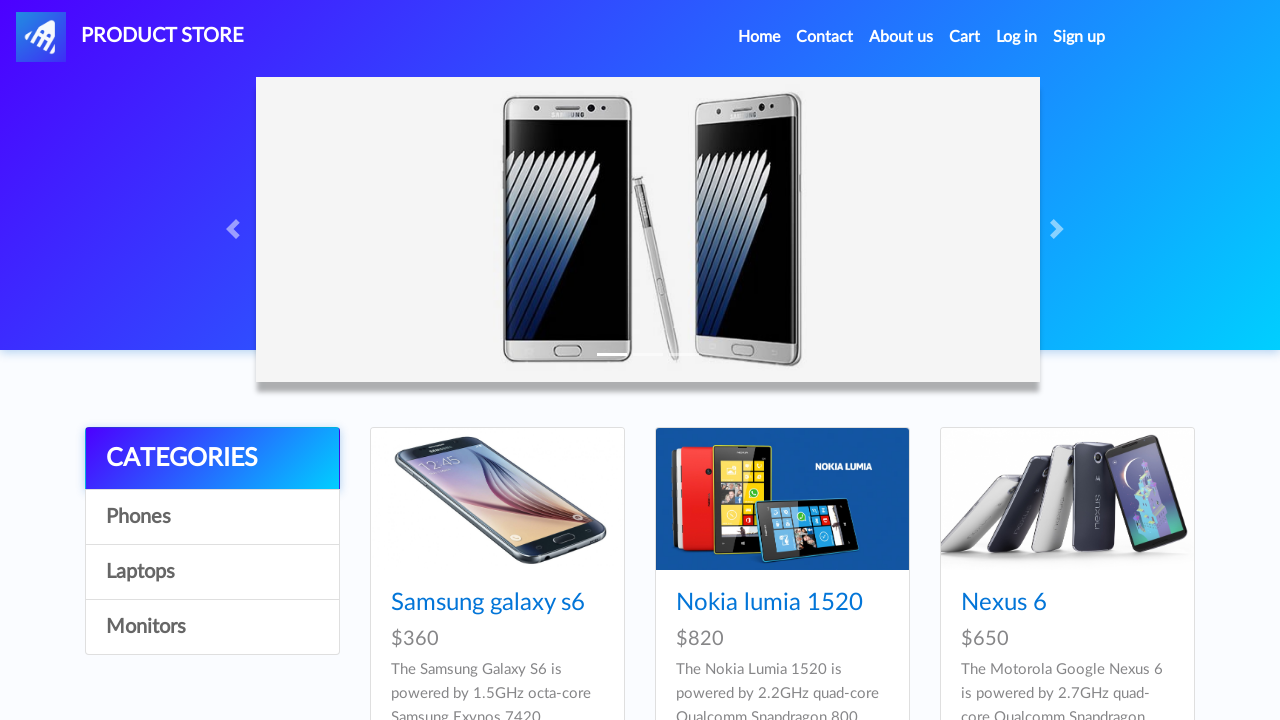

Waited for Phones category to load
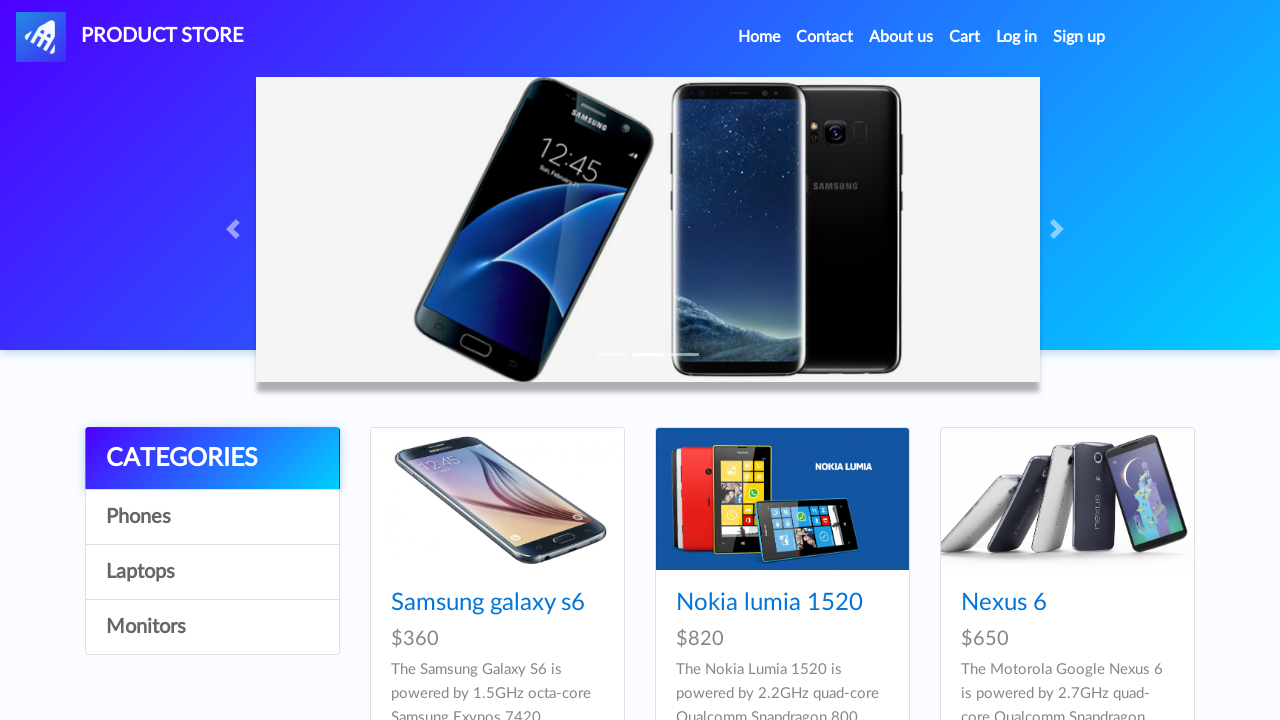

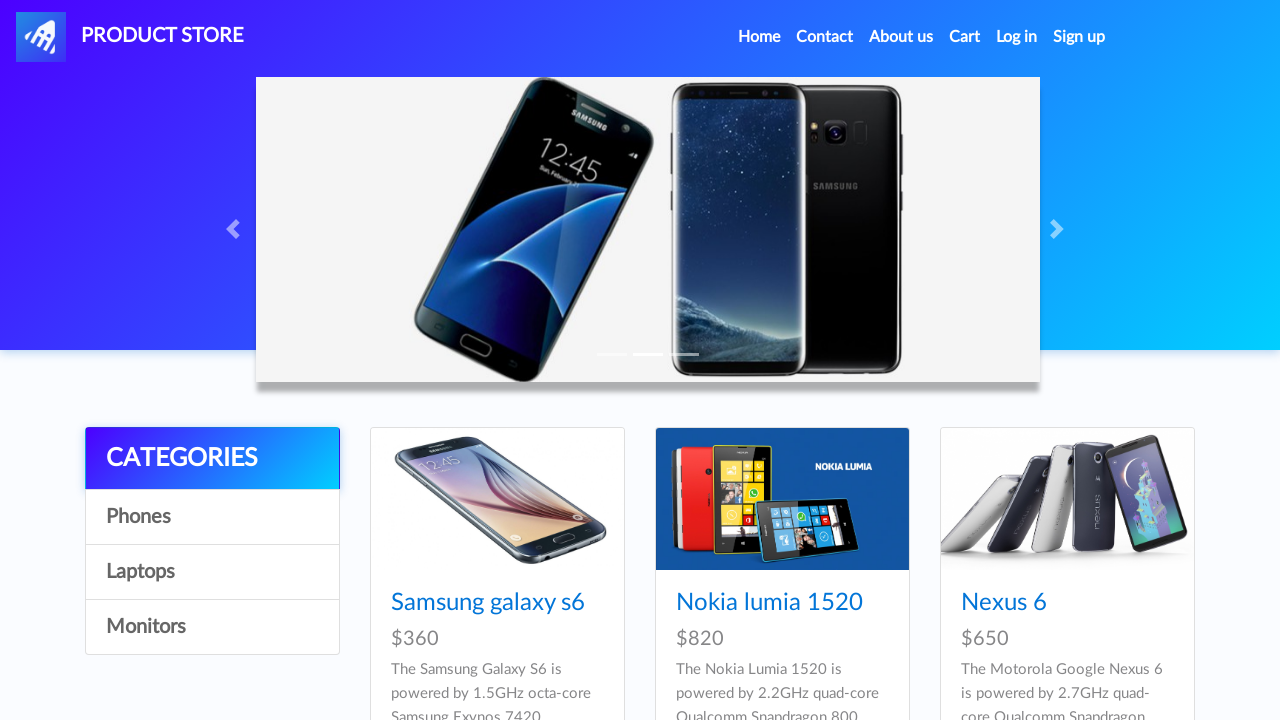